Tests calculator 2x2=4 using keyboard input

Starting URL: http://mhunterak.github.io/calc.html

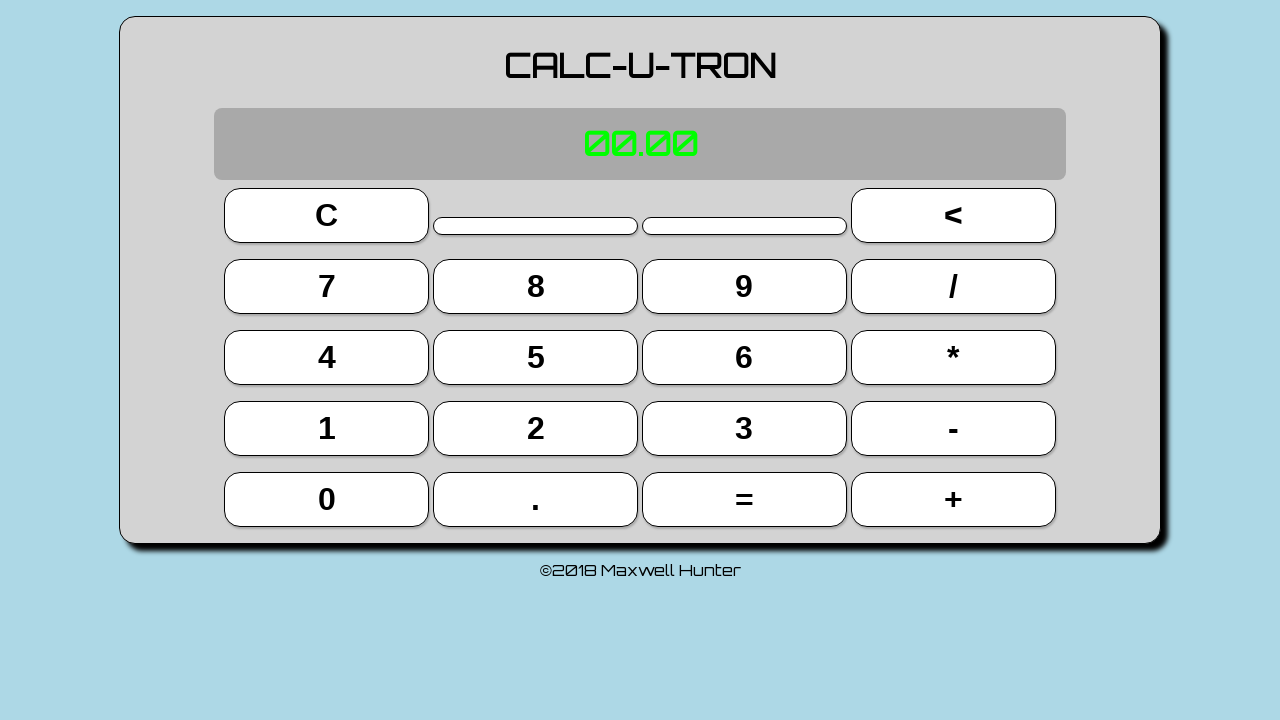

Waited for page to load (domcontentloaded)
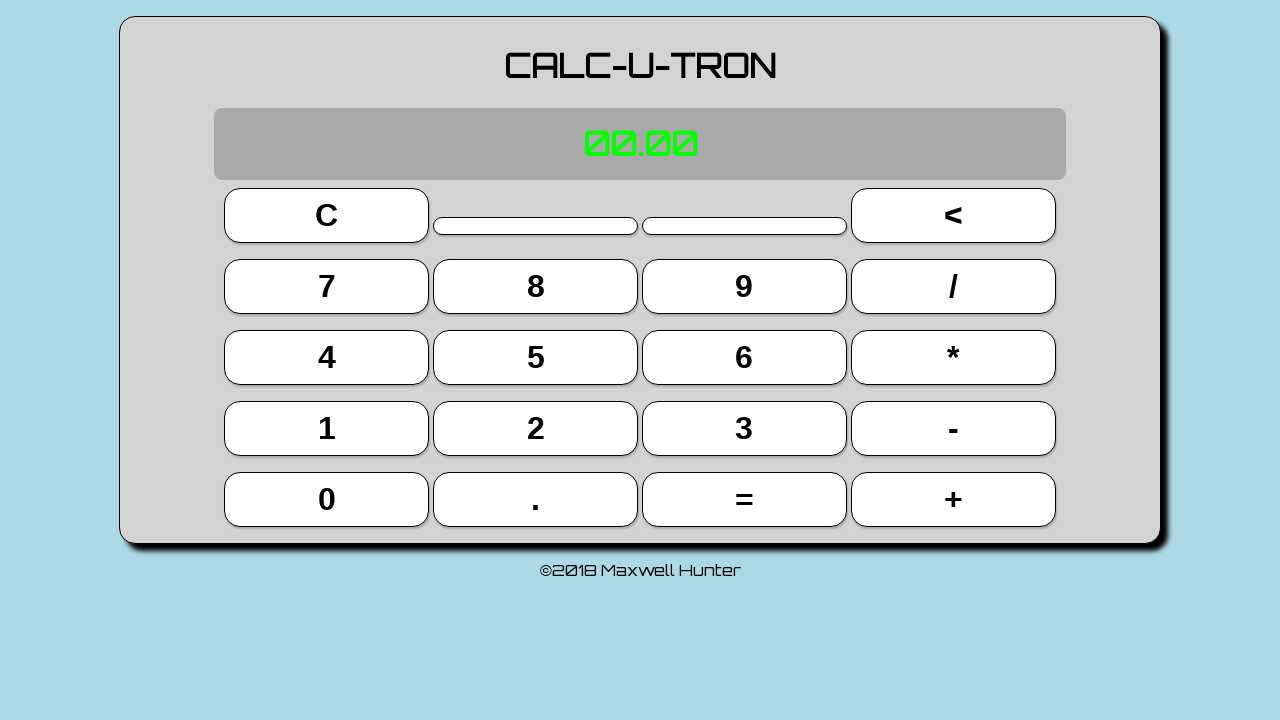

Typed '2x2' using keyboard input
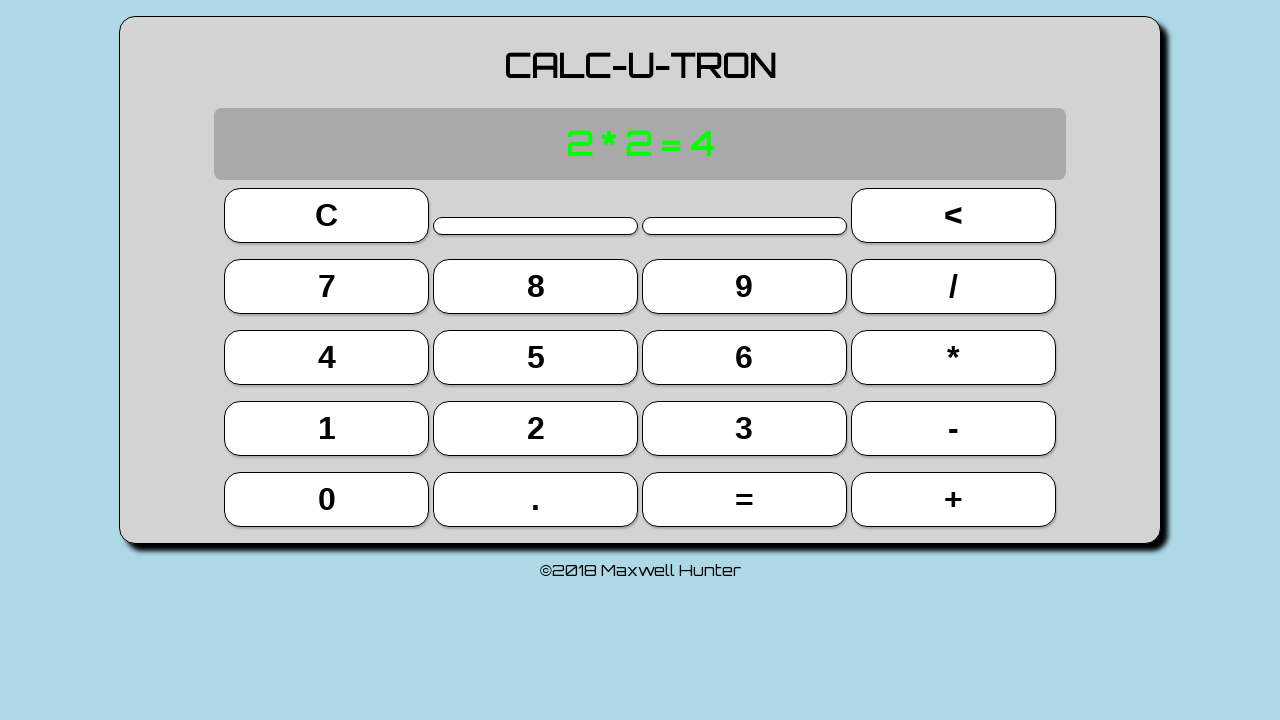

Pressed Enter to execute calculation
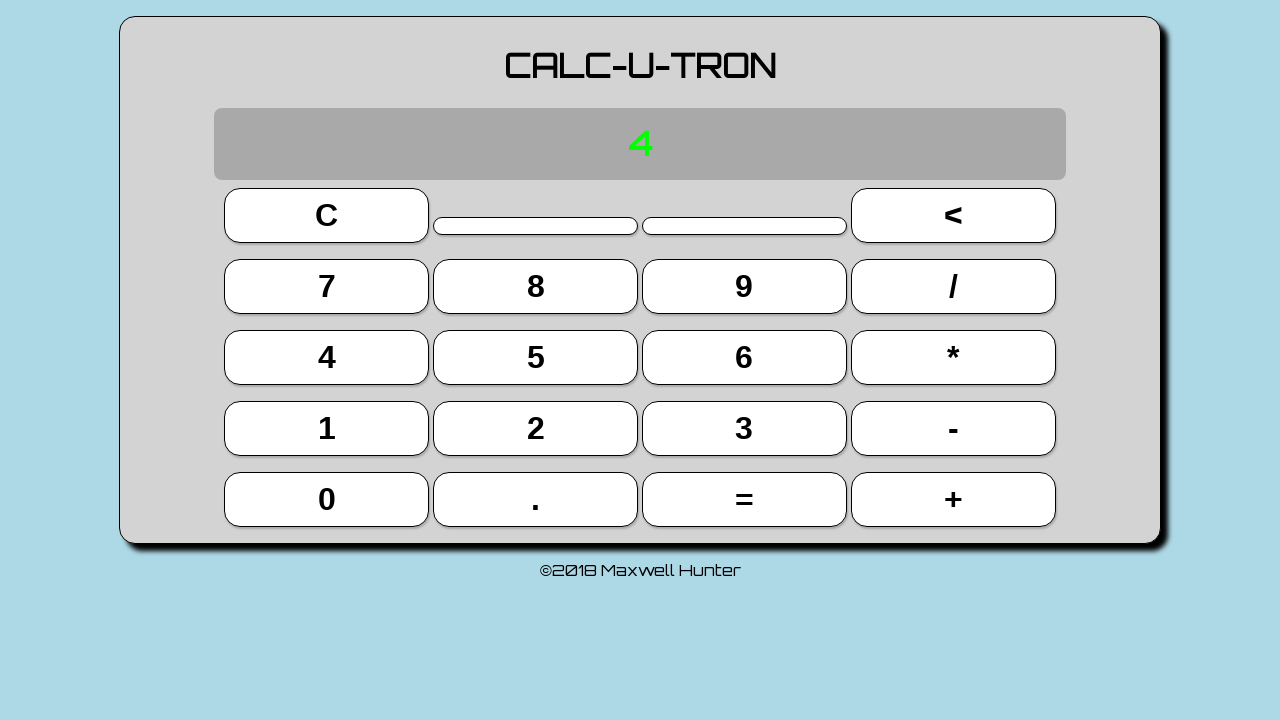

Located calculator display element
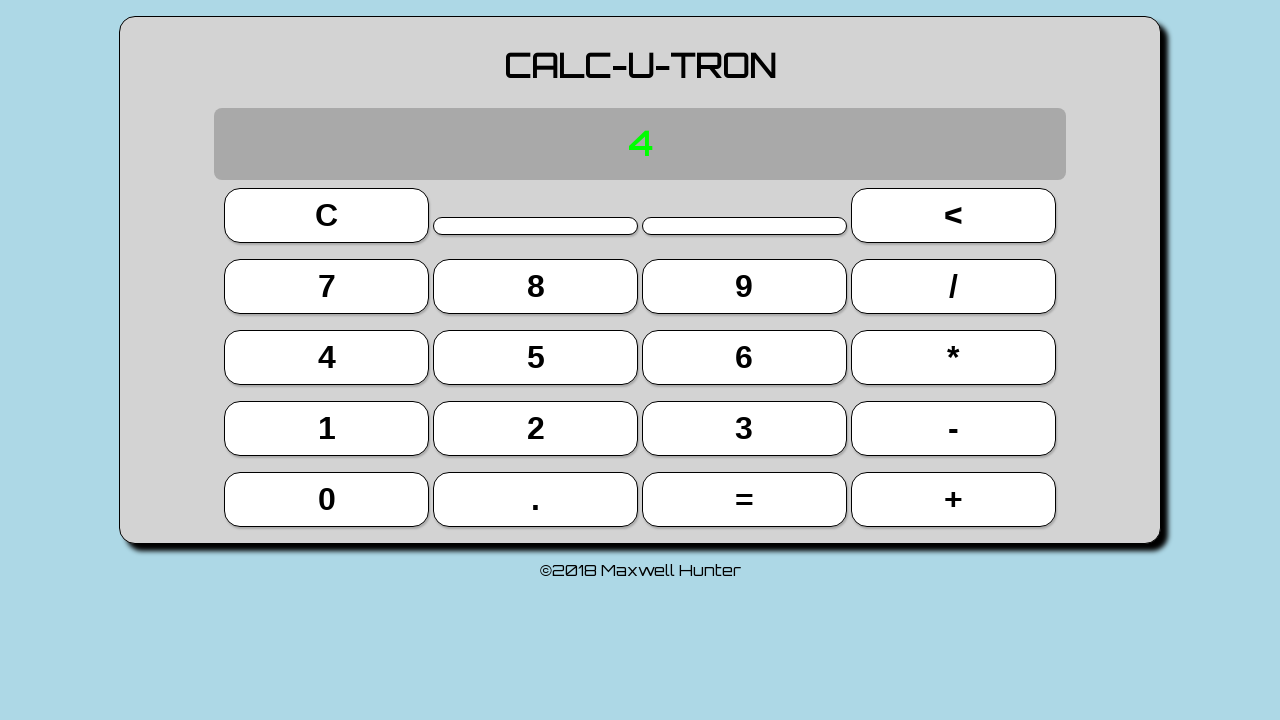

Verified display shows correct result '4'
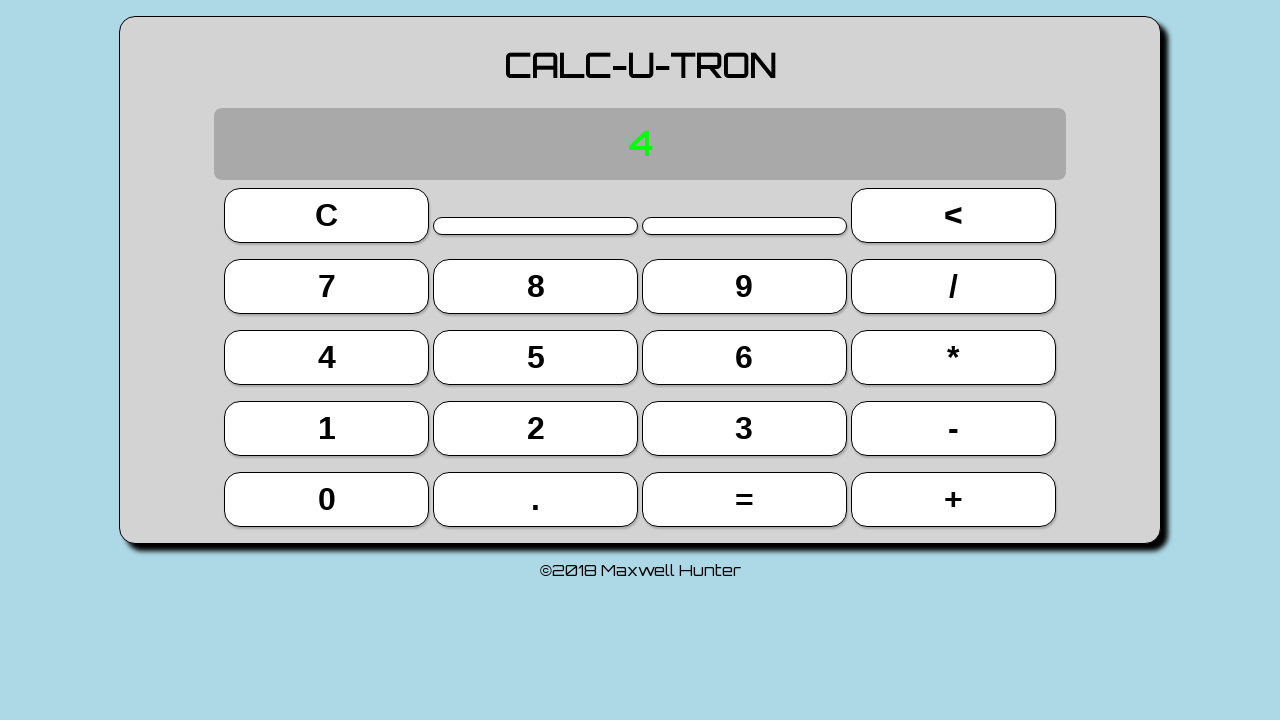

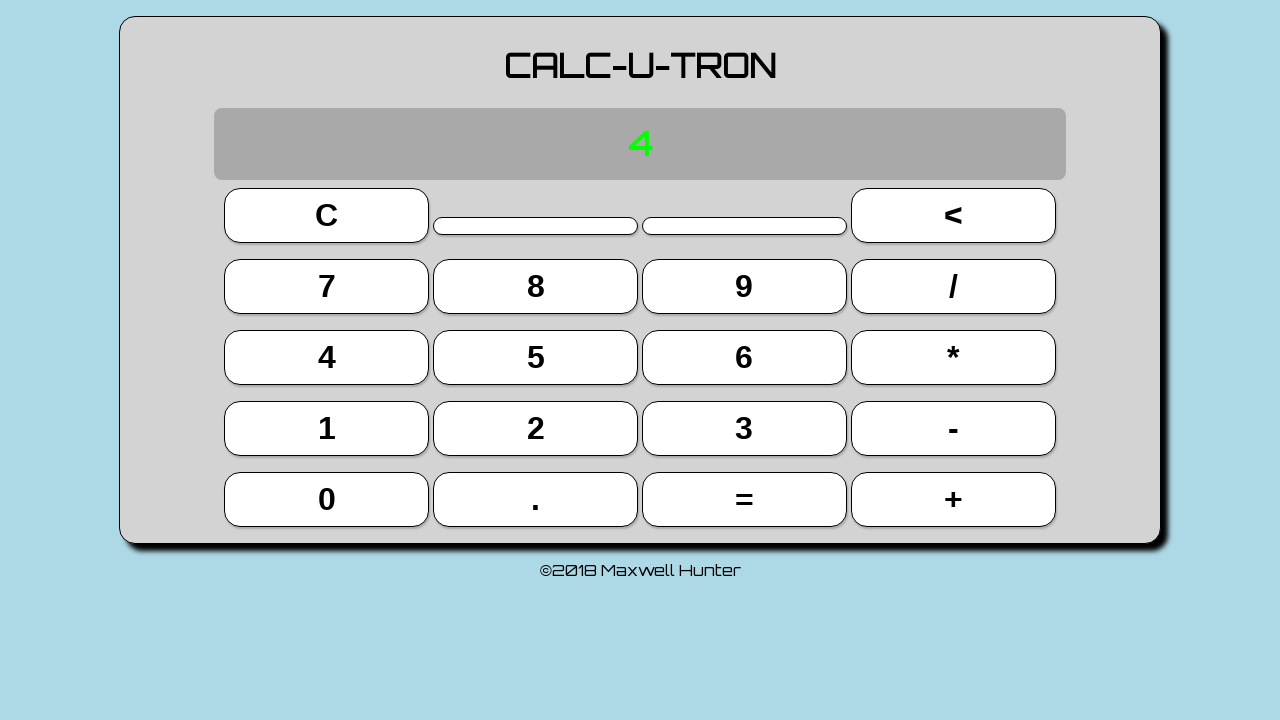